Tests clicking on the about link and verifies the page title changes to the expected value

Starting URL: https://qap.dev

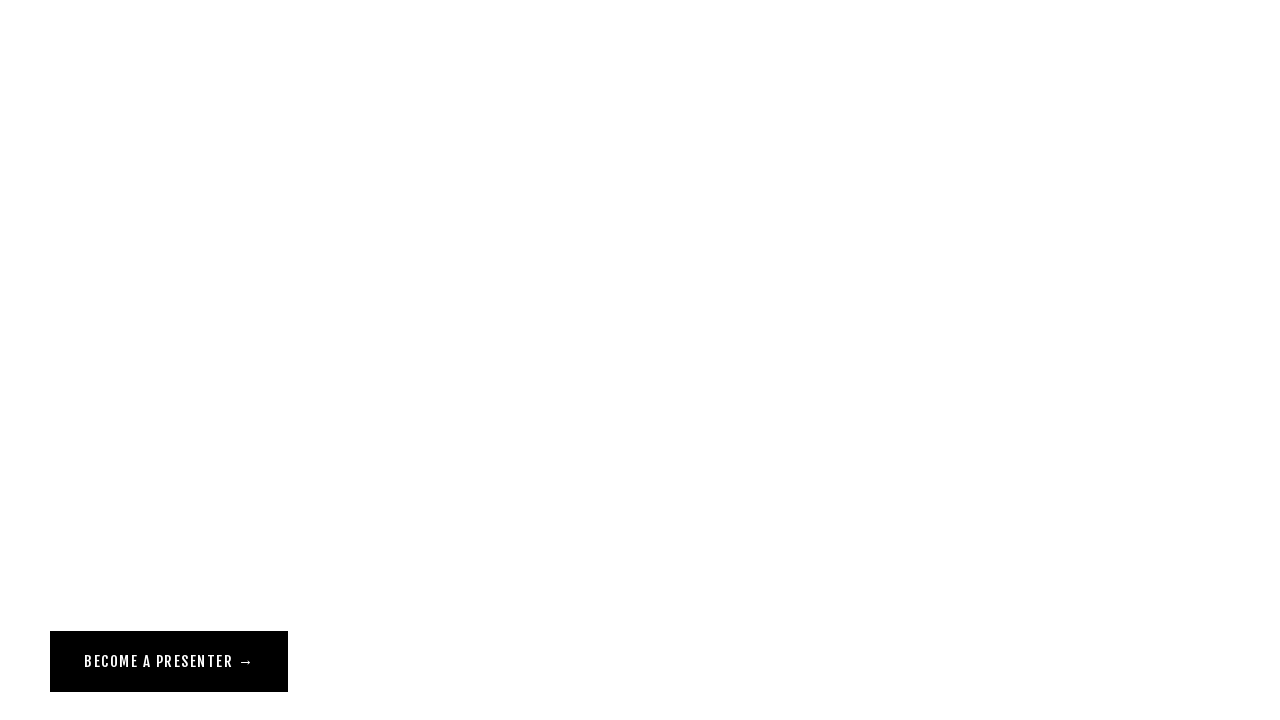

Clicked the about link at (71, 56) on [href='/about']
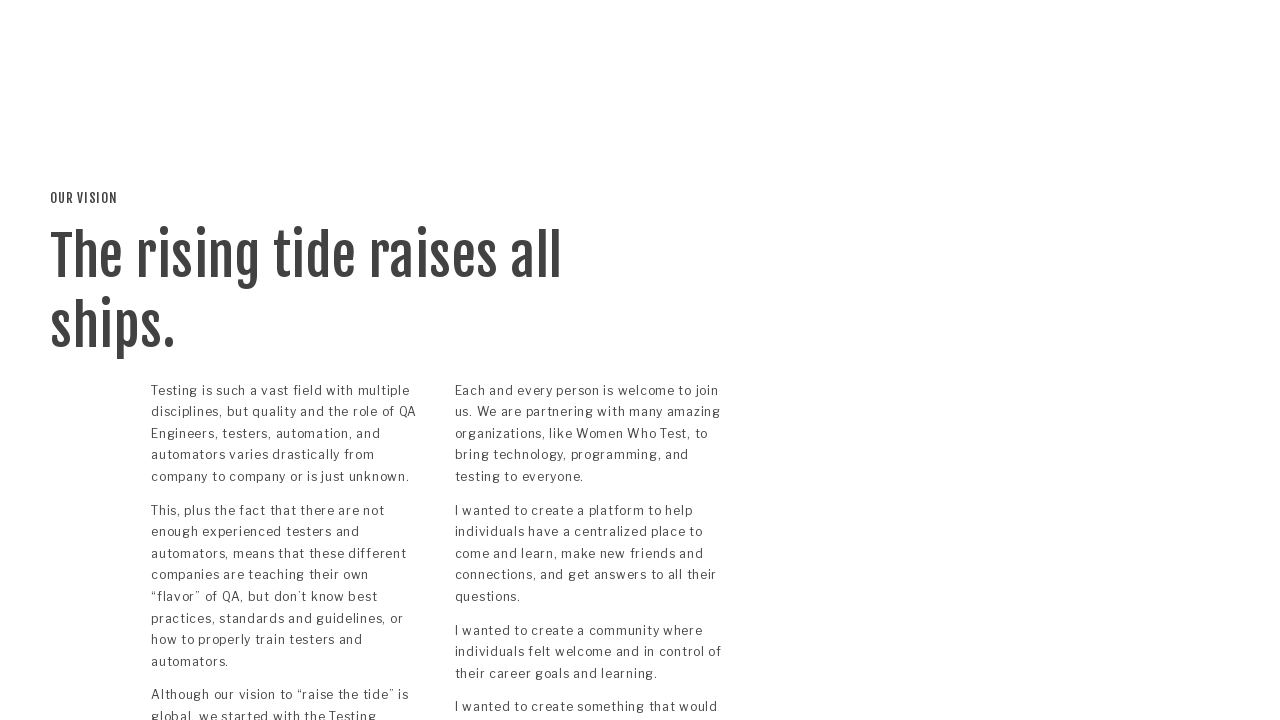

Verified page title changed to 'Our Vision — QA at the Point'
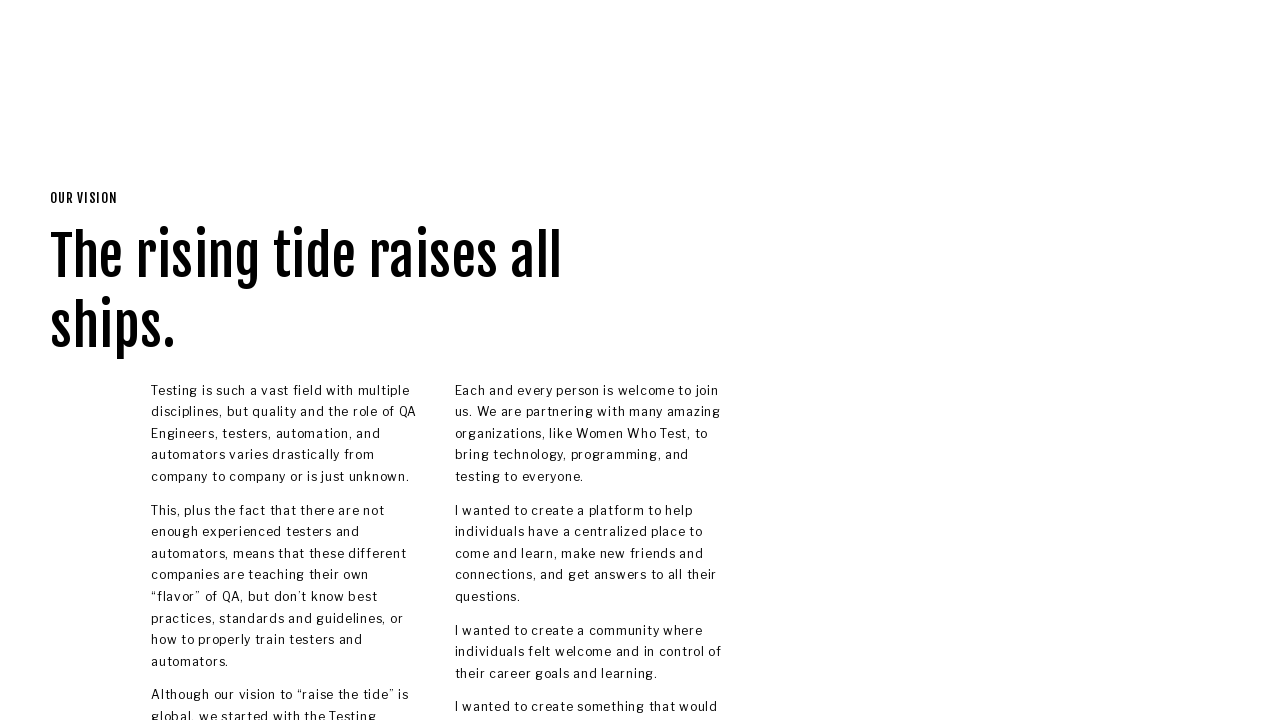

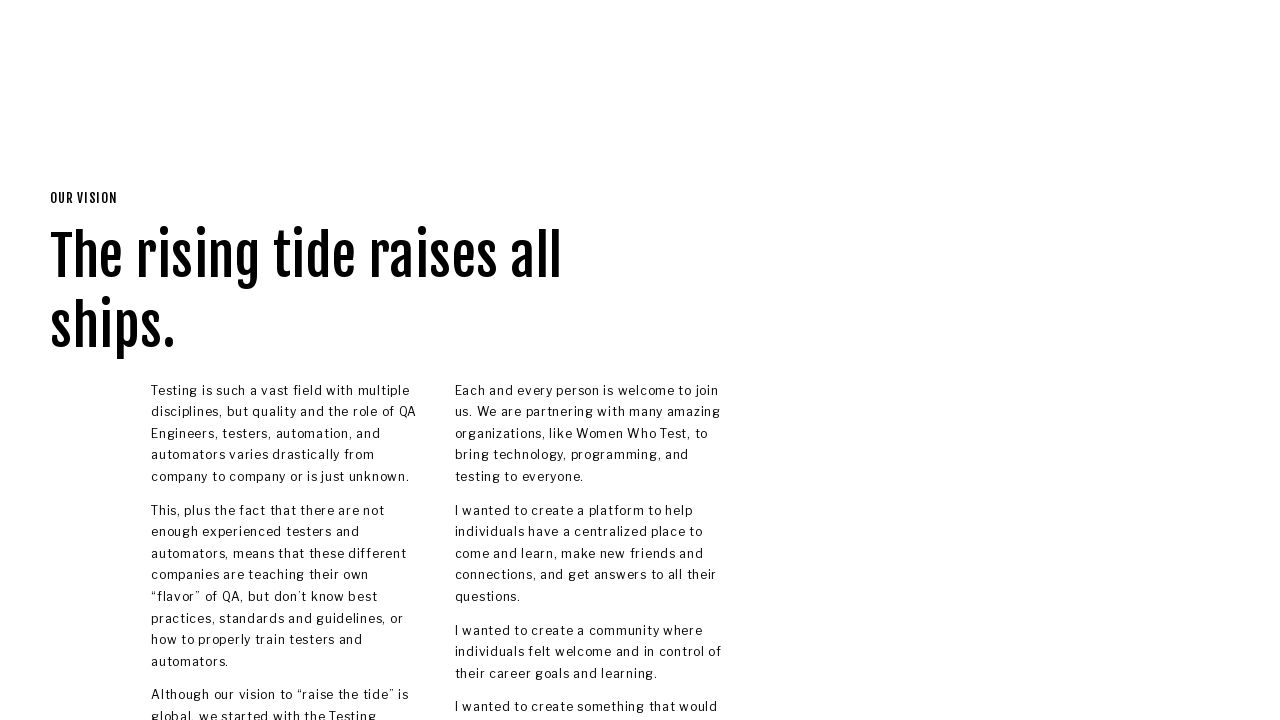